Tests JavaScript alert box handling by clicking a button to trigger an alert, verifying the alert text, and accepting/dismissing it

Starting URL: http://demo.automationtesting.in/Alerts.html

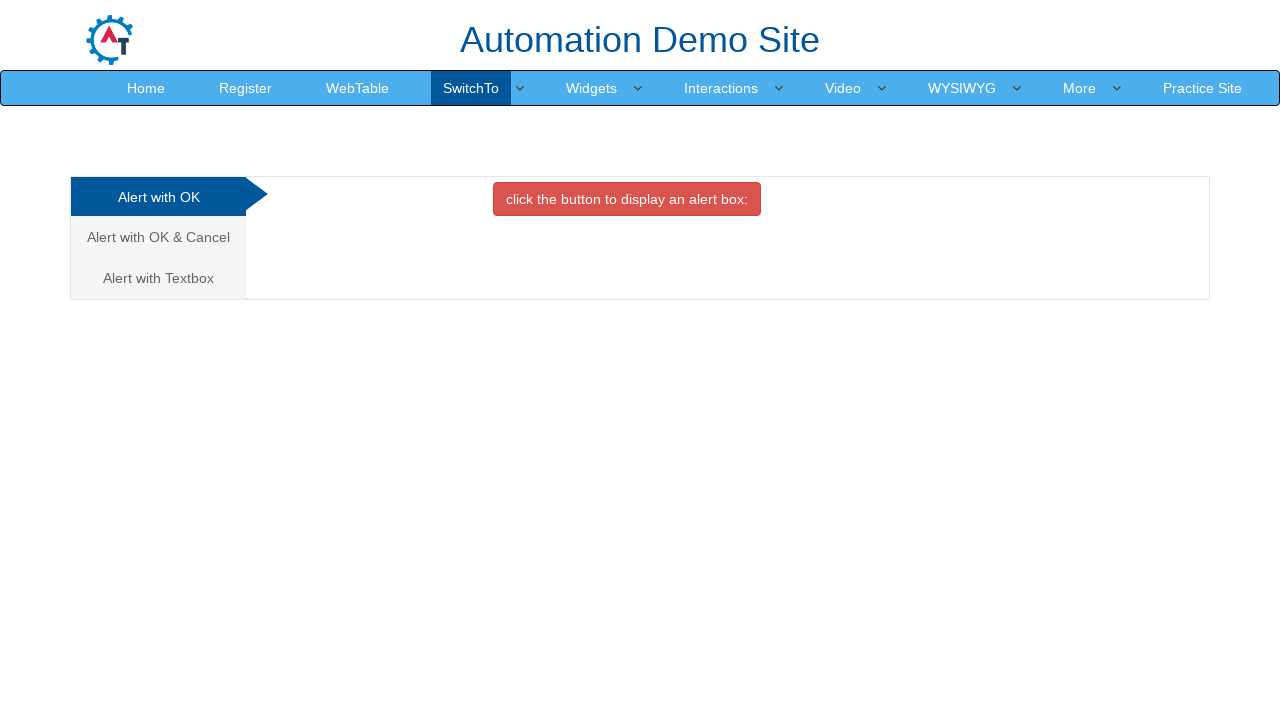

Clicked button to display alert box at (627, 199) on xpath=//button[contains(text(),'click the button to display an  alert box:')]
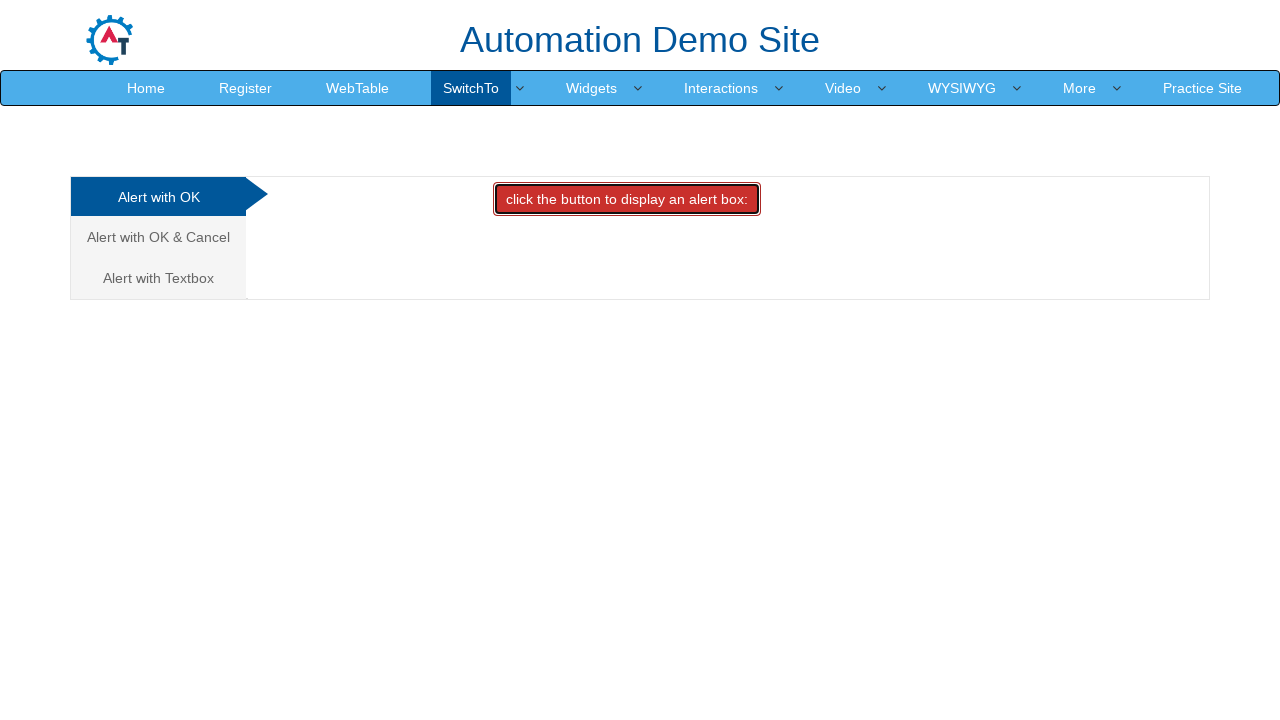

Set up dialog handler to accept or dismiss alerts
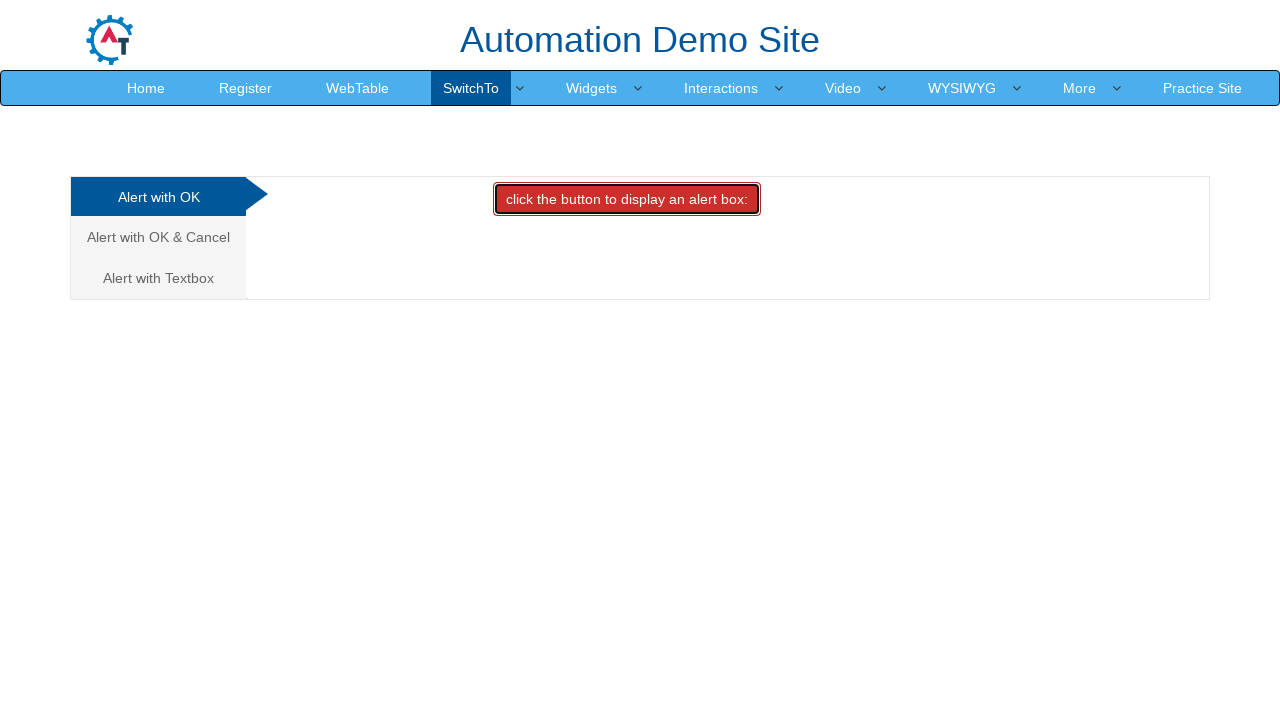

Set up one-time dialog handler with assertion for alert text
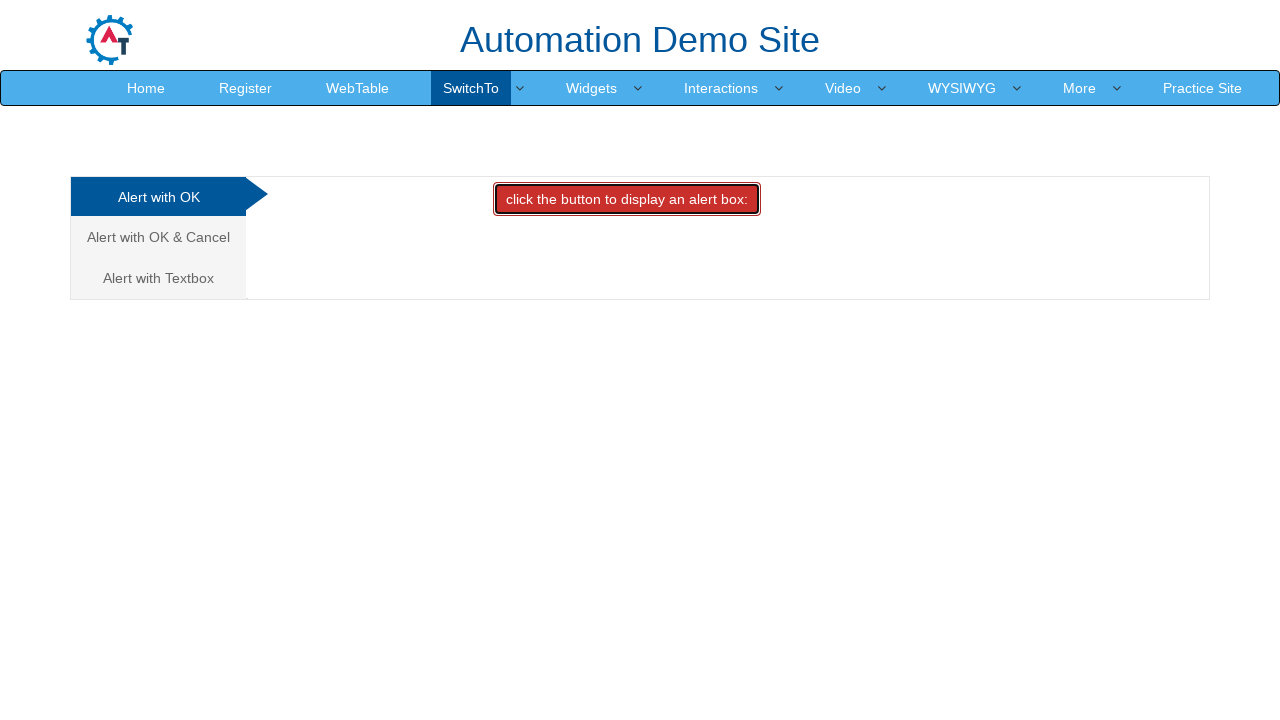

Clicked button again to trigger and handle alert box with verification at (627, 199) on xpath=//button[contains(text(),'click the button to display an  alert box:')]
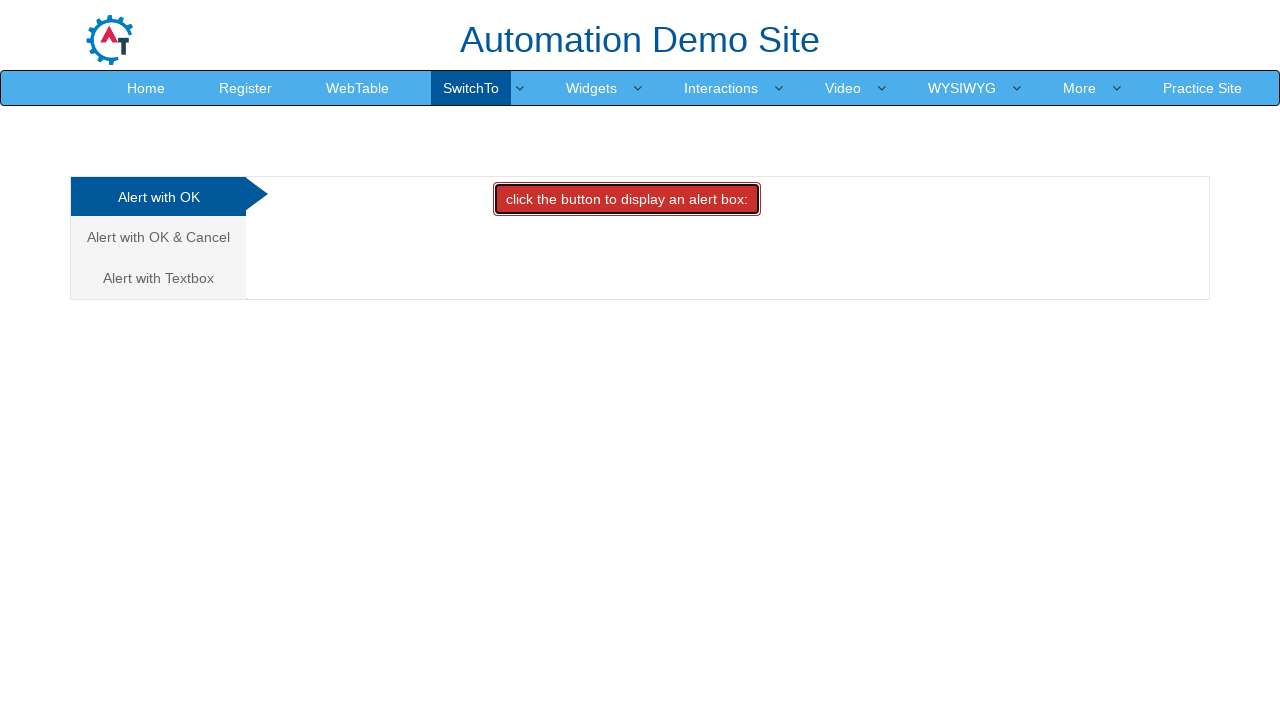

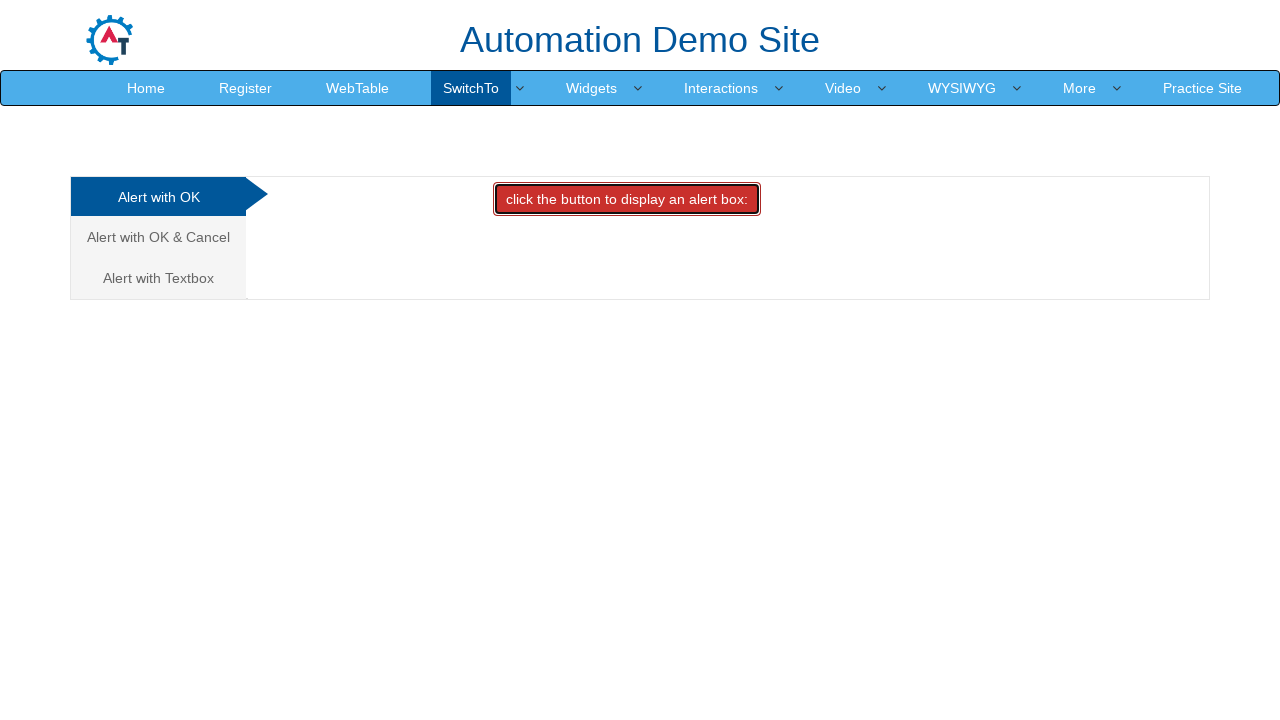